Tests entering invalid data then correcting it before performing subtraction

Starting URL: https://www.globalsqa.com/angularJs-protractor/SimpleCalculator/

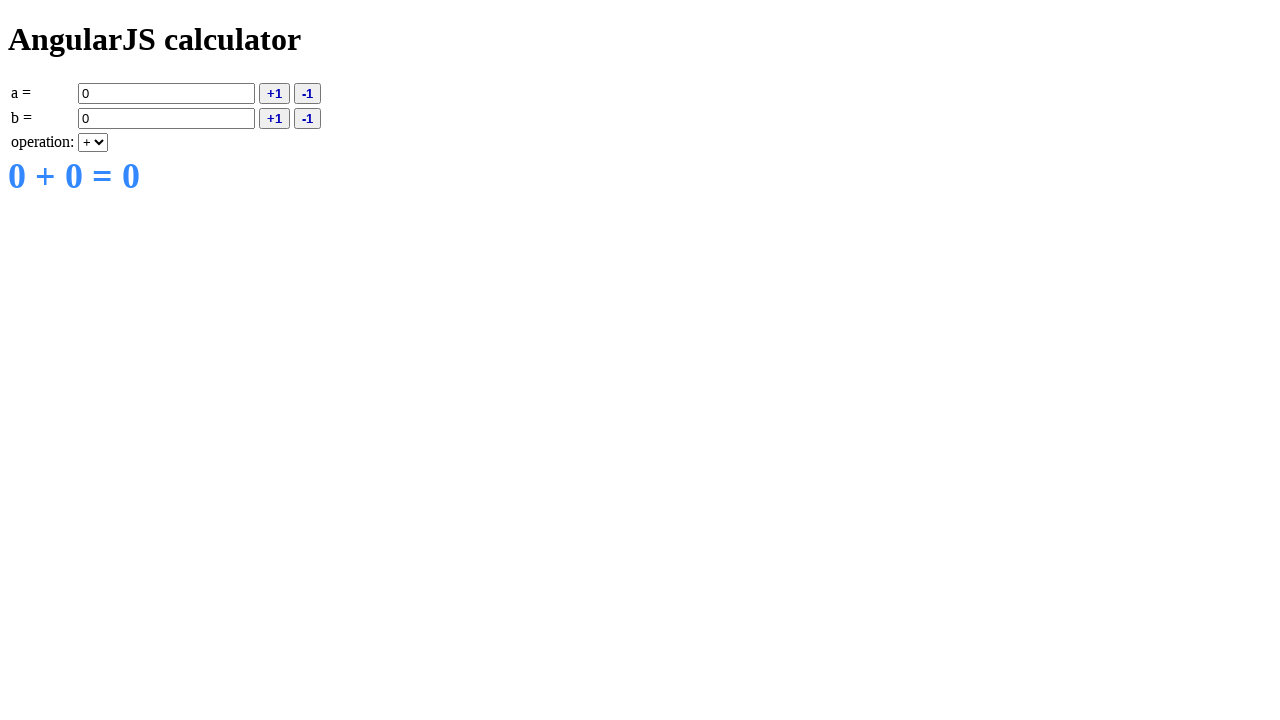

Entered invalid value '.6' in field A on [ng-model='a']
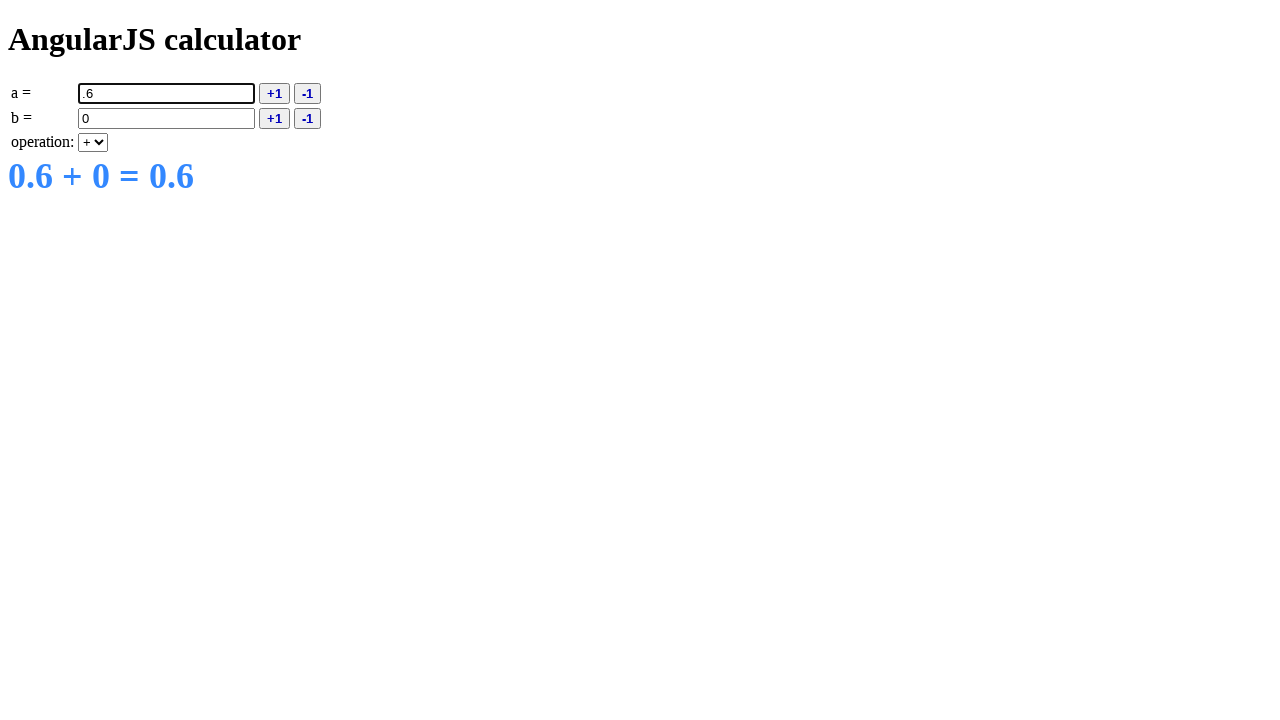

Entered value '-4' in field B on [ng-model='b']
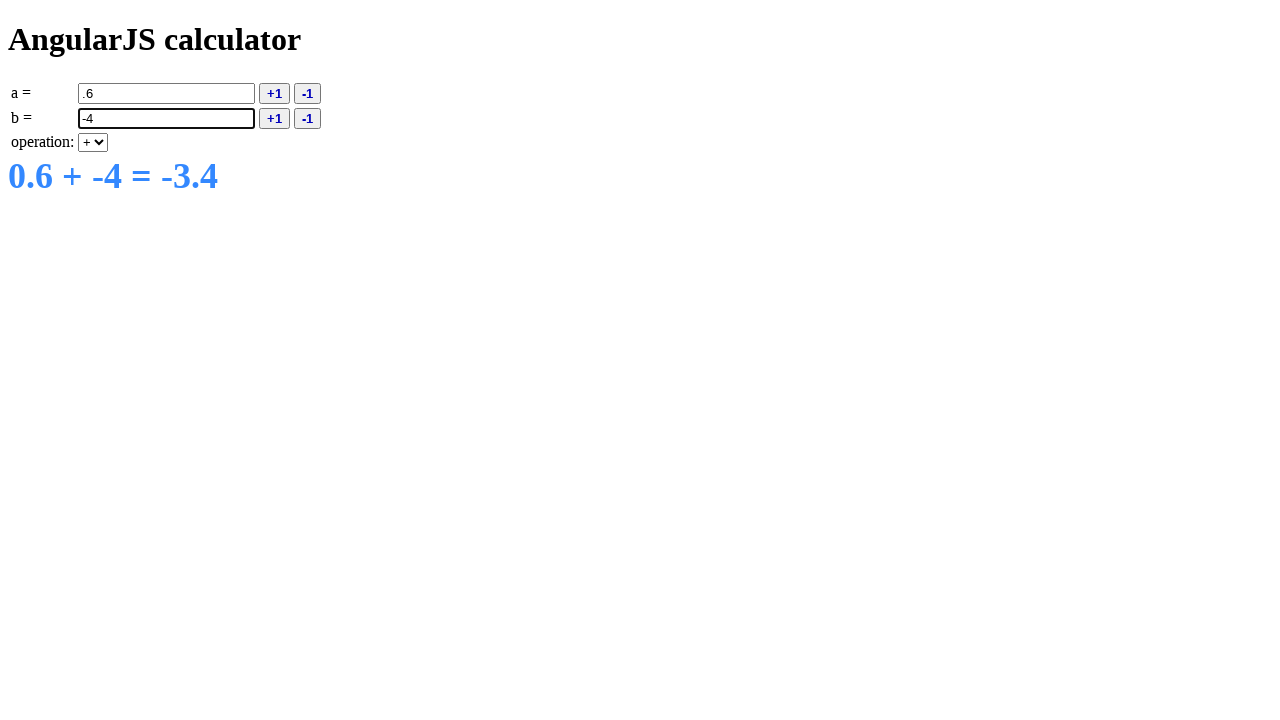

Corrected field A with valid value '4' on [ng-model='a']
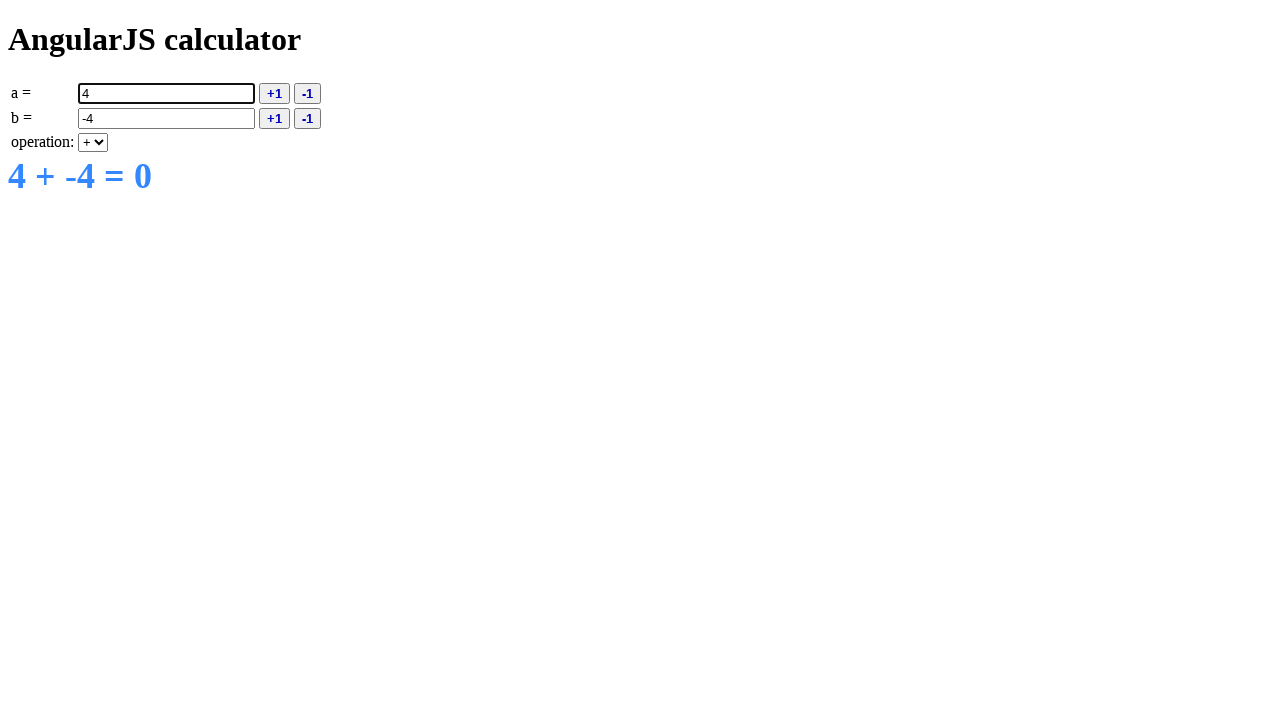

Selected subtraction operation on [ng-model='operation']
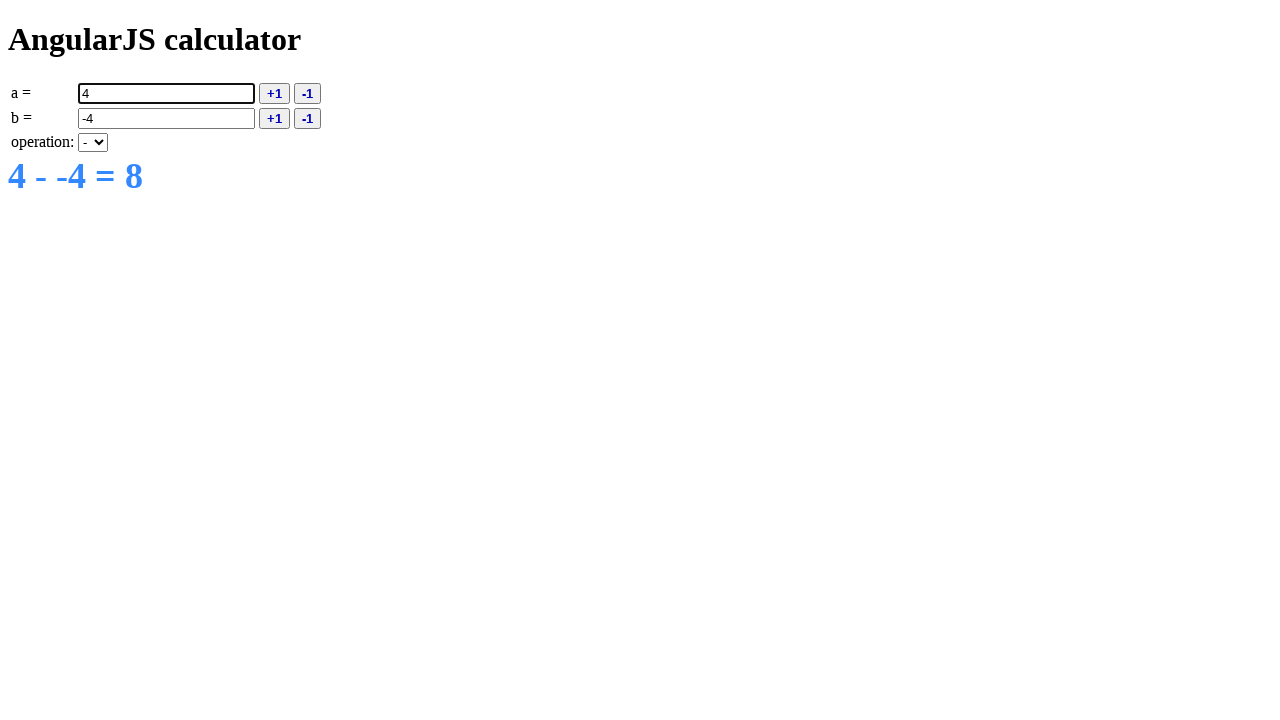

Result element appeared on page
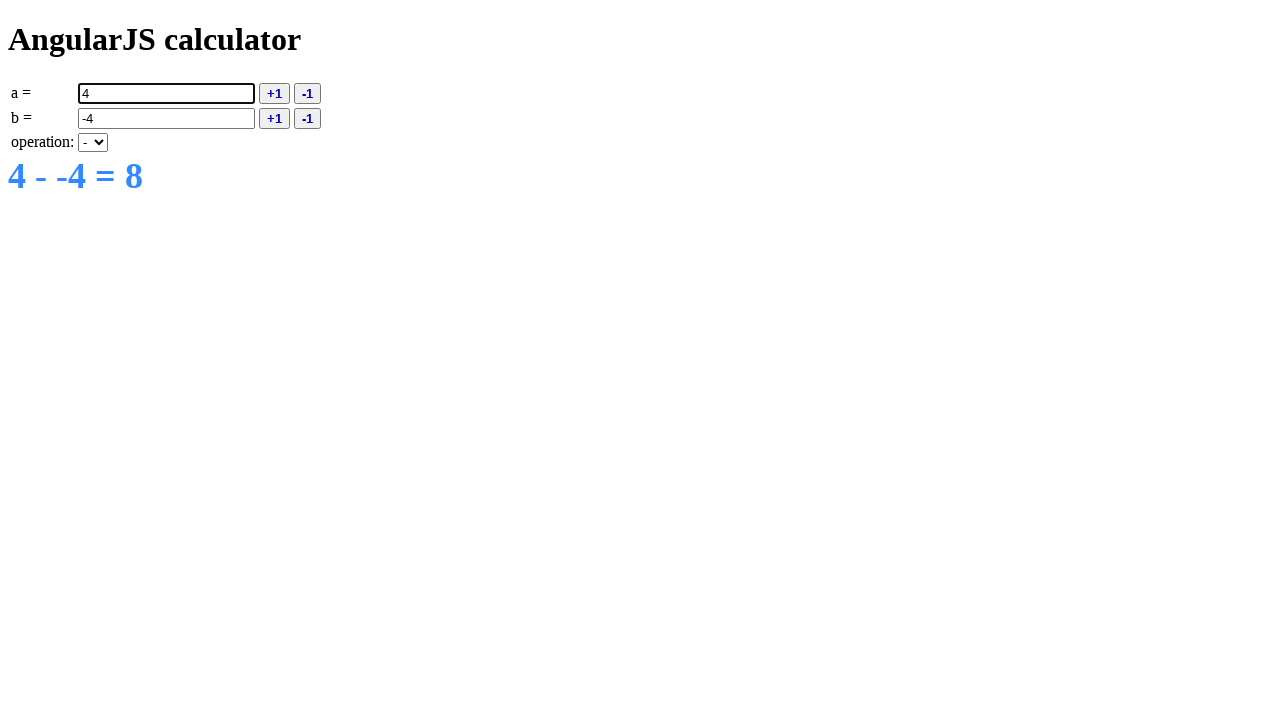

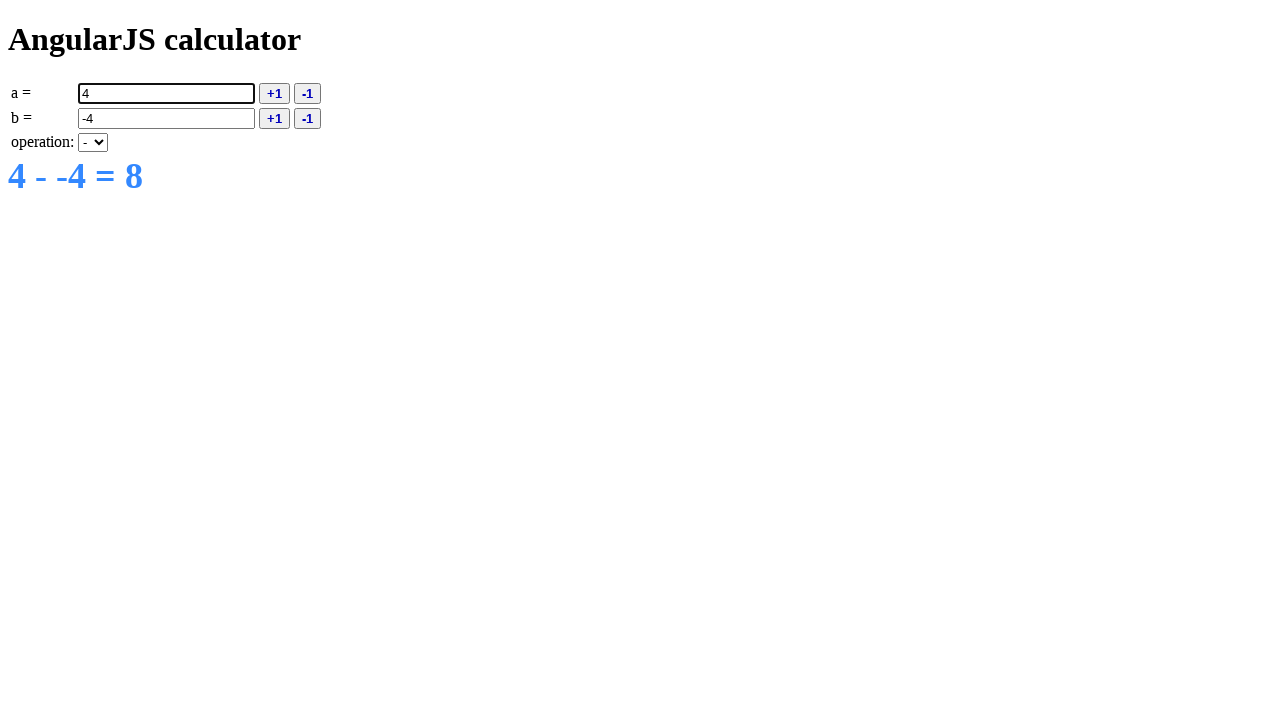